Tests adding a new todo item to a todo application and verifies the item appears in the list

Starting URL: https://lambdatest.github.io/sample-todo-app/

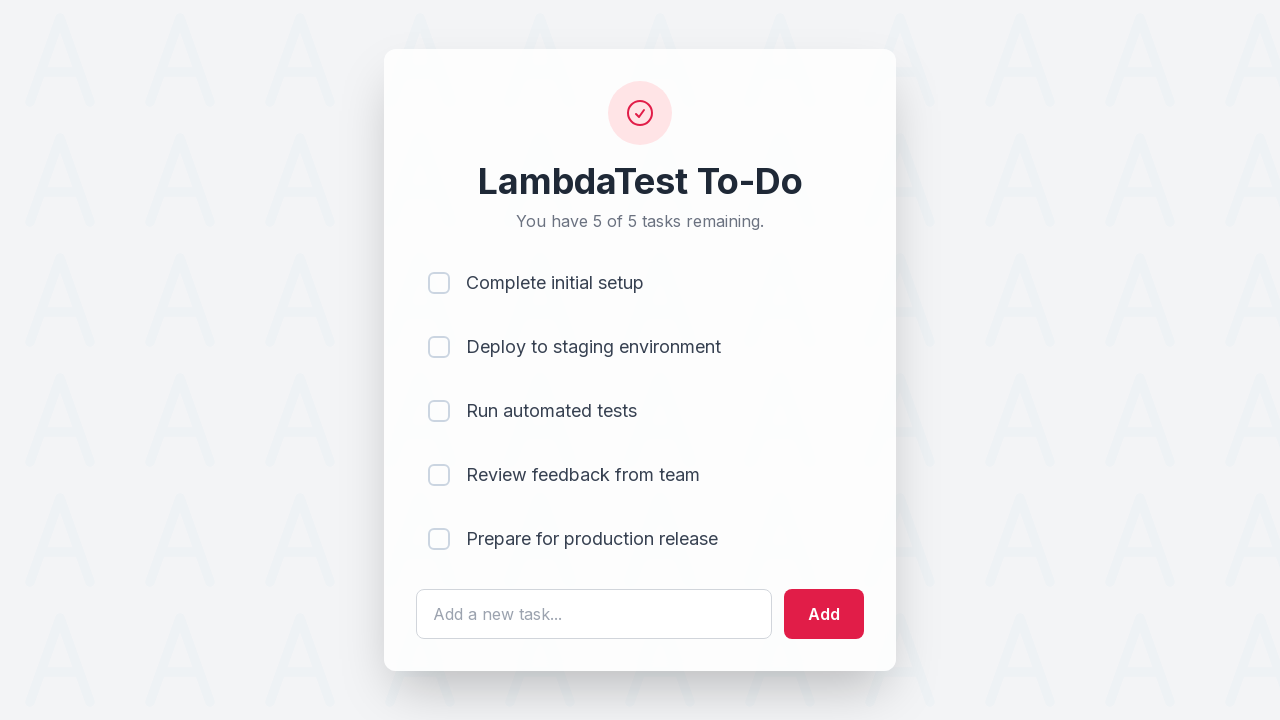

Filled todo input field with 'Learn Selenium' on #sampletodotext
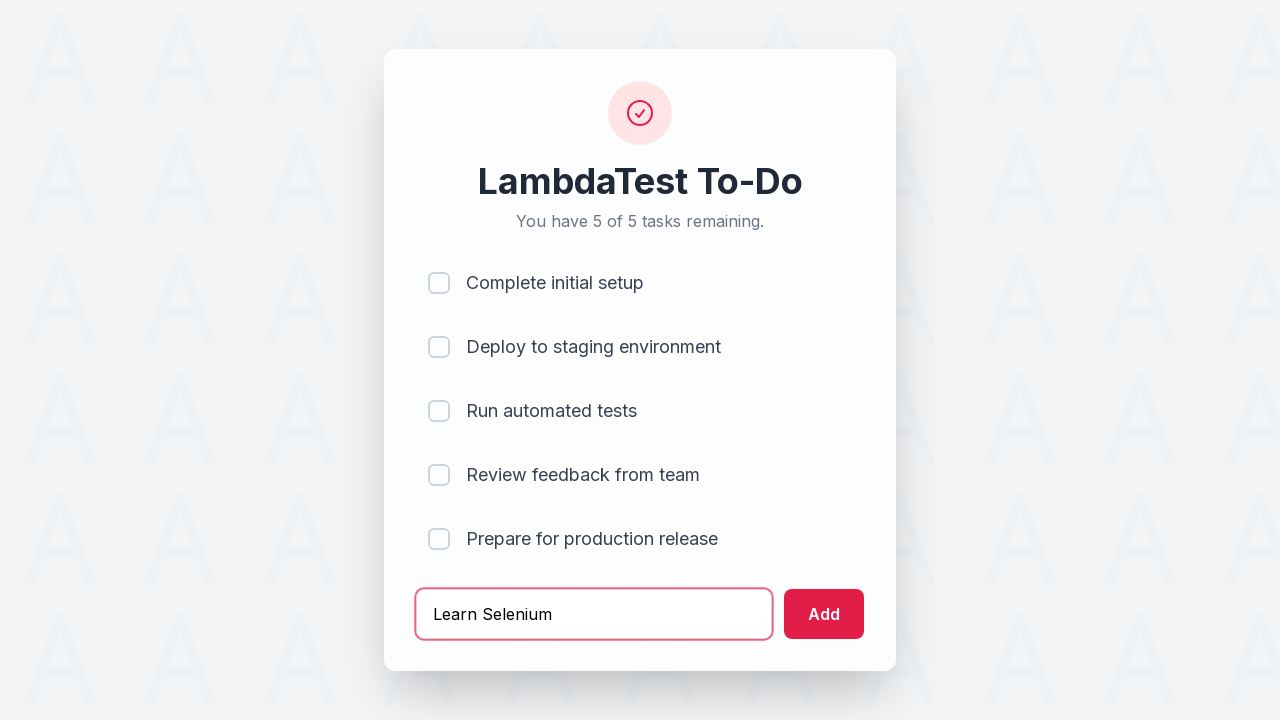

Pressed Enter to add the todo item on #sampletodotext
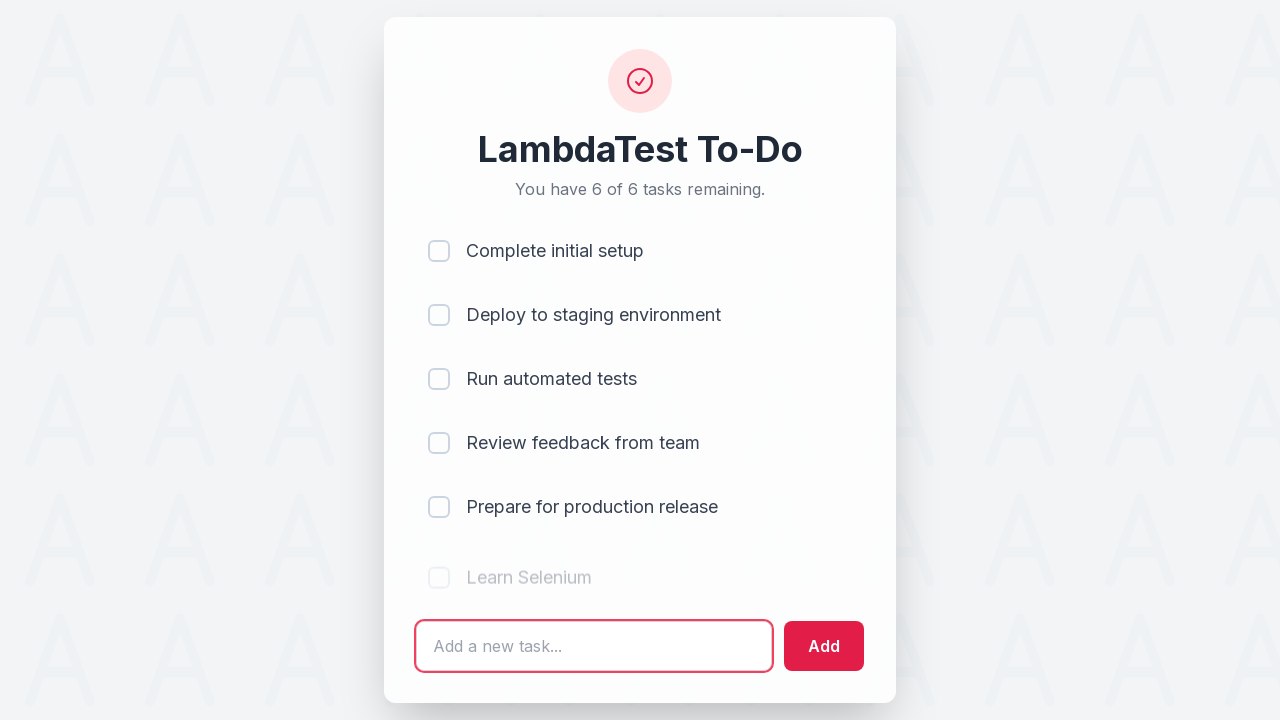

Verified new todo item appears in the list
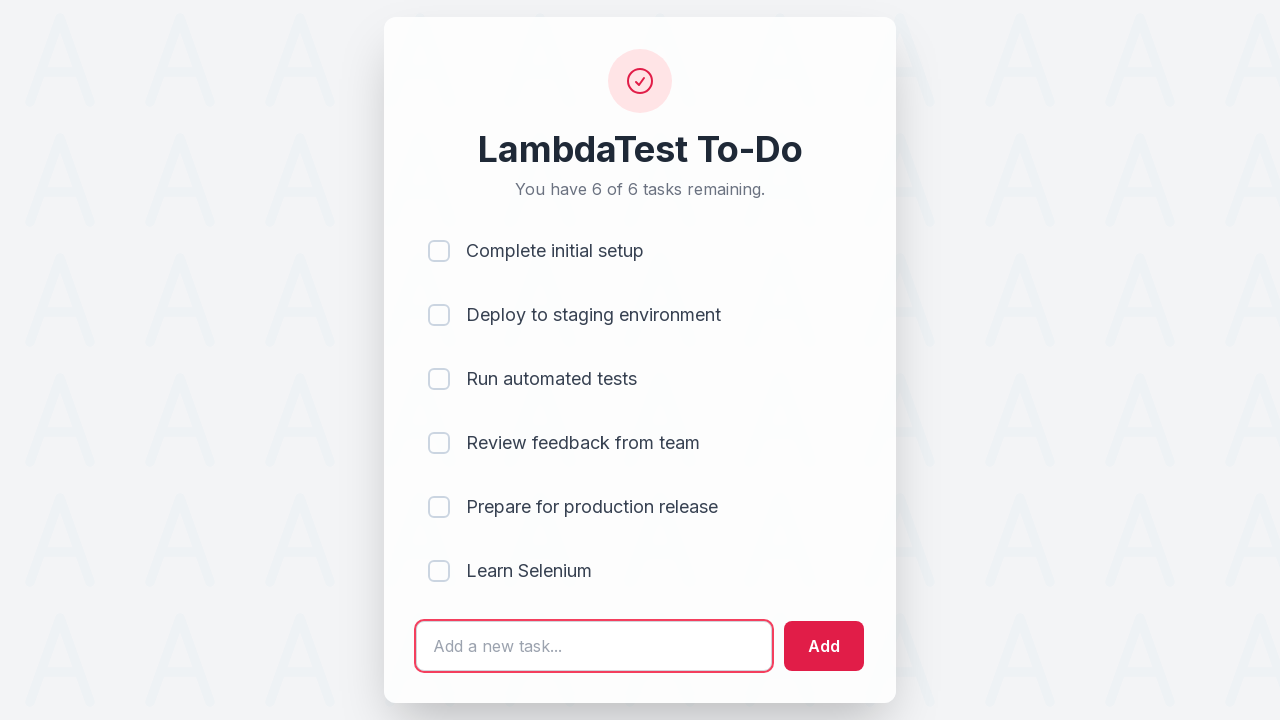

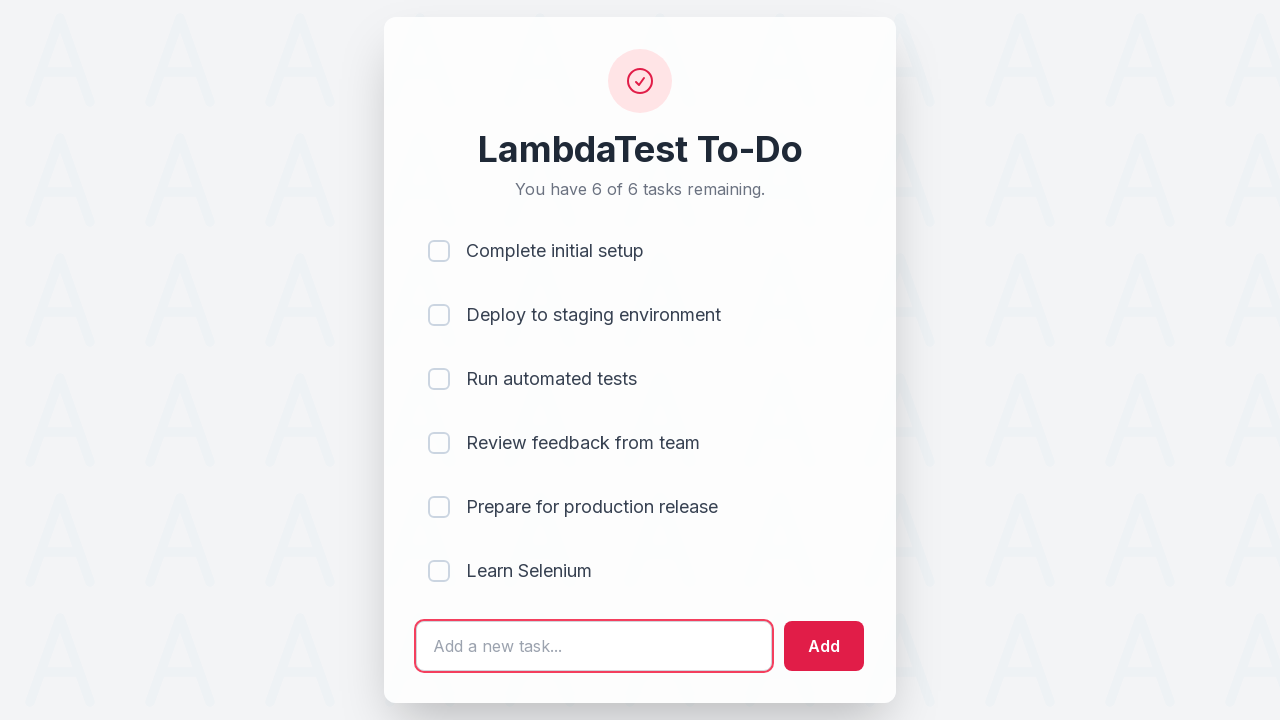